Tests window handling functionality by clicking a link and button that open new separate browser windows, demonstrating multi-window navigation.

Starting URL: https://demo.automationtesting.in/Windows.html

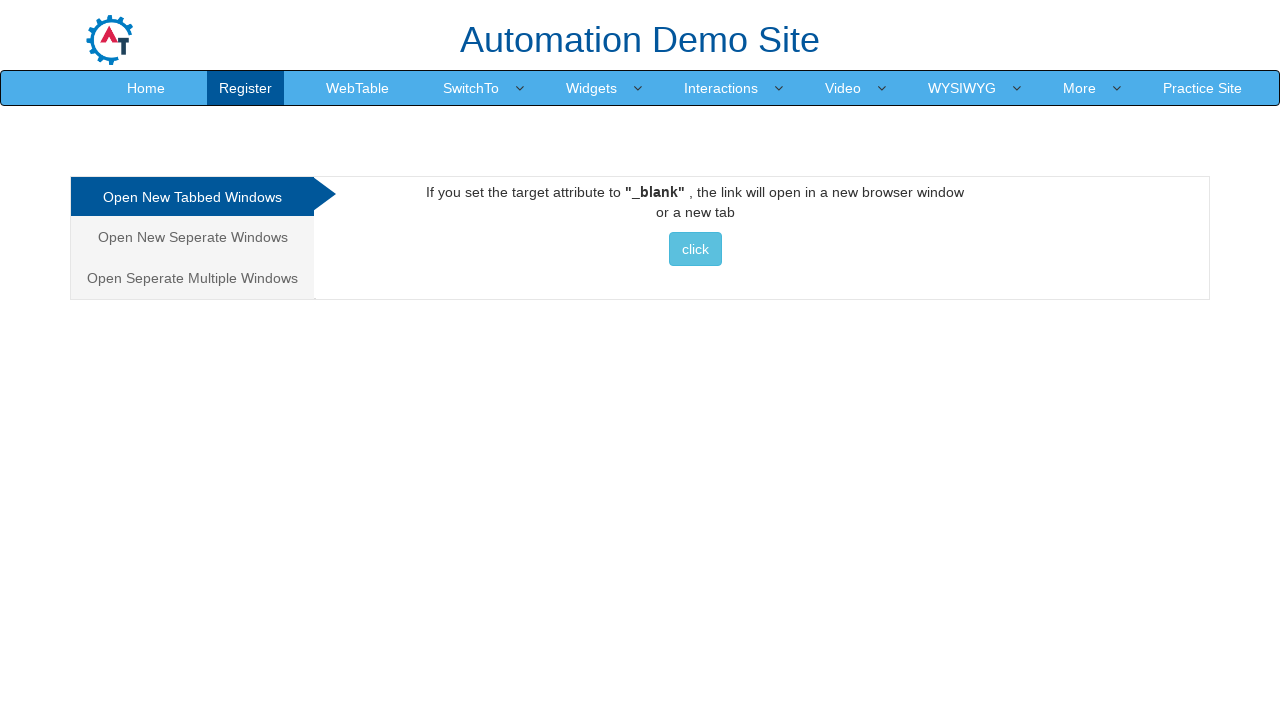

Clicked link to open new separate windows at (192, 237) on xpath=//a[contains(text(), 'Open New Seperate Windows')]
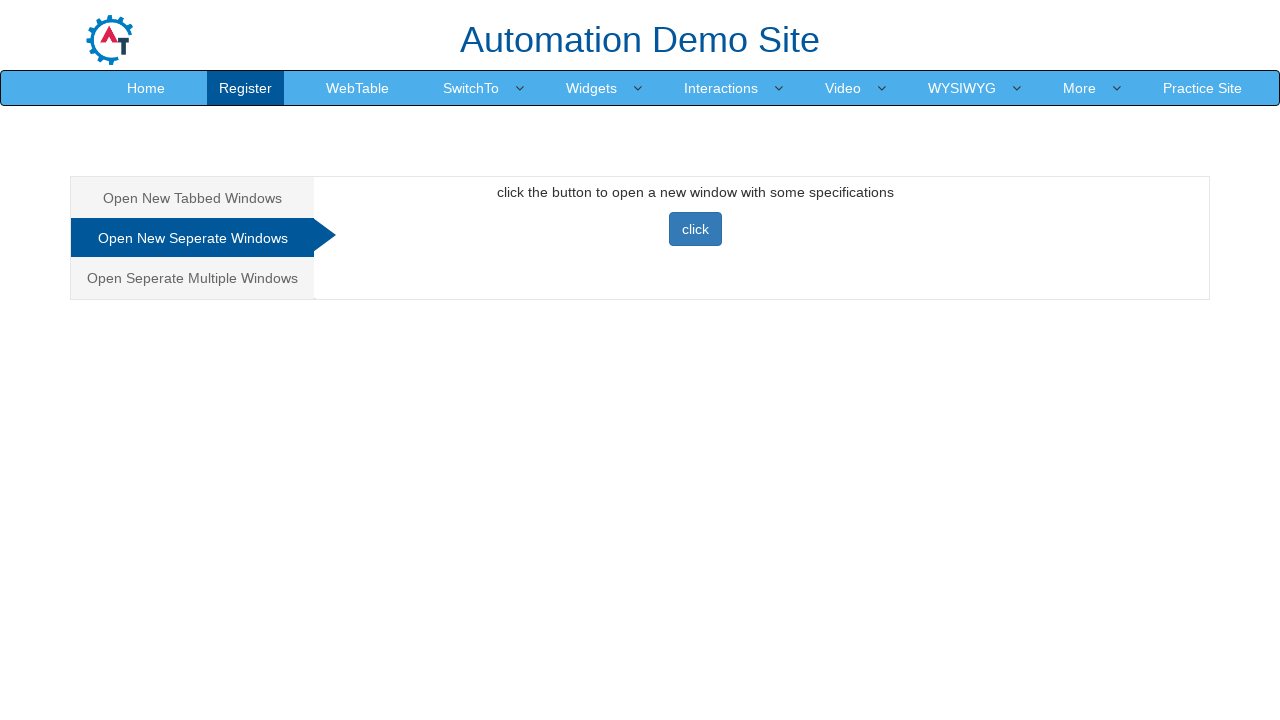

Clicked button to open new window at (695, 229) on button.btn.btn-primary
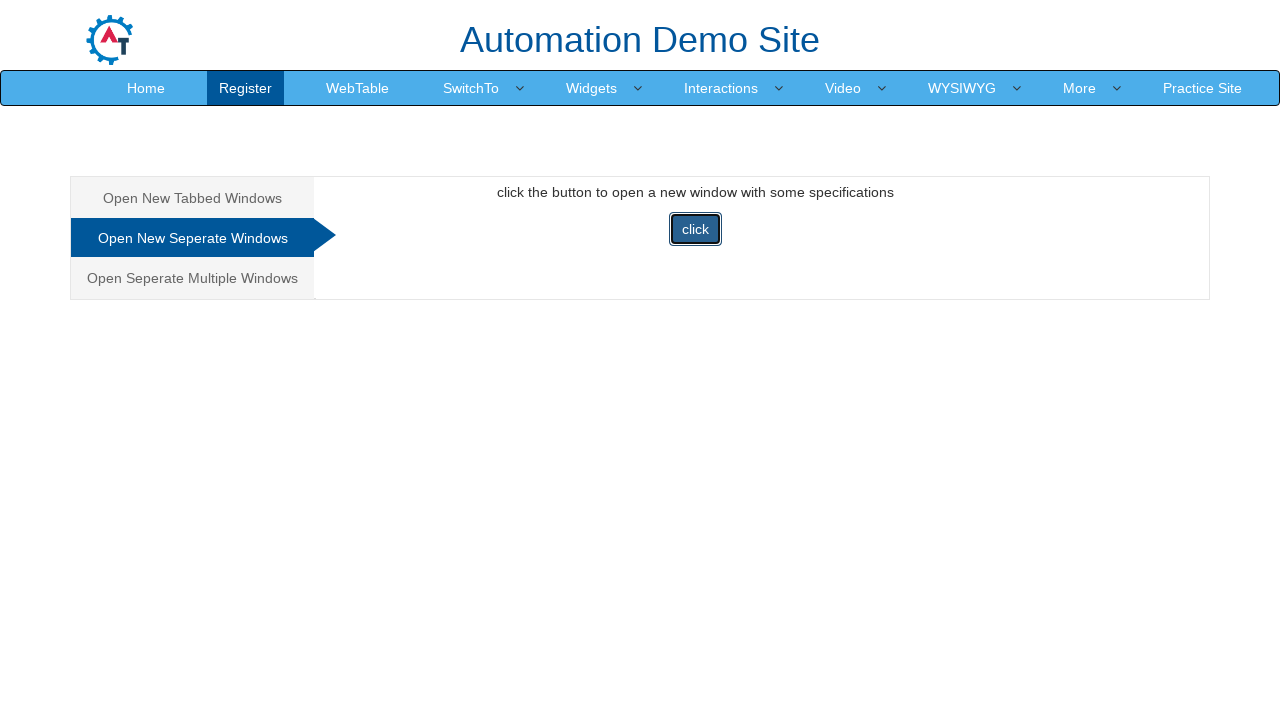

New window opened and captured
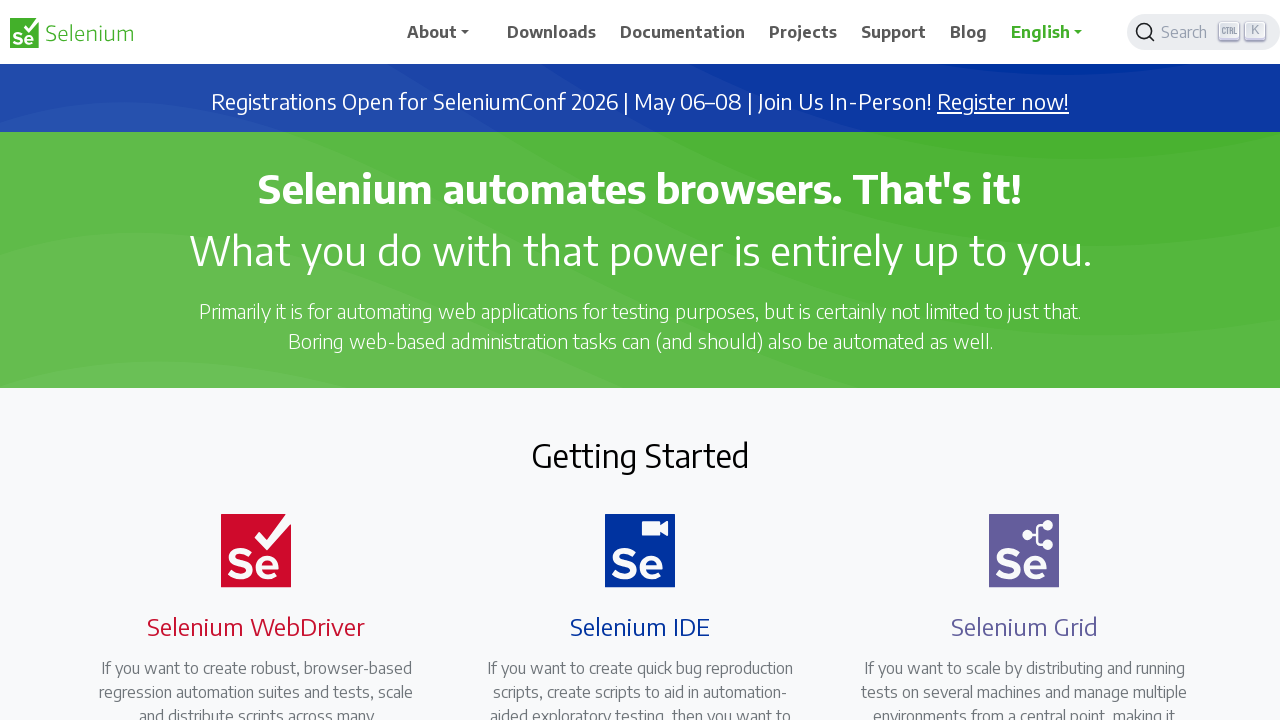

New window page loaded
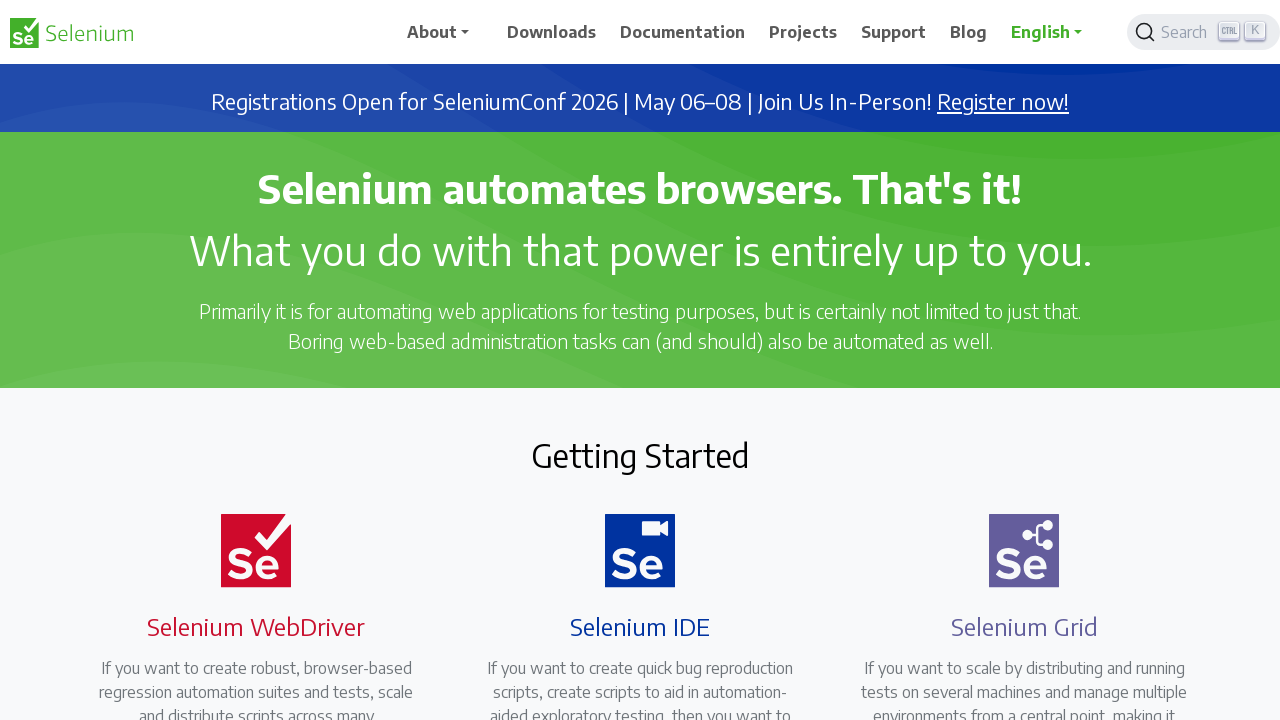

Retrieved title from new window
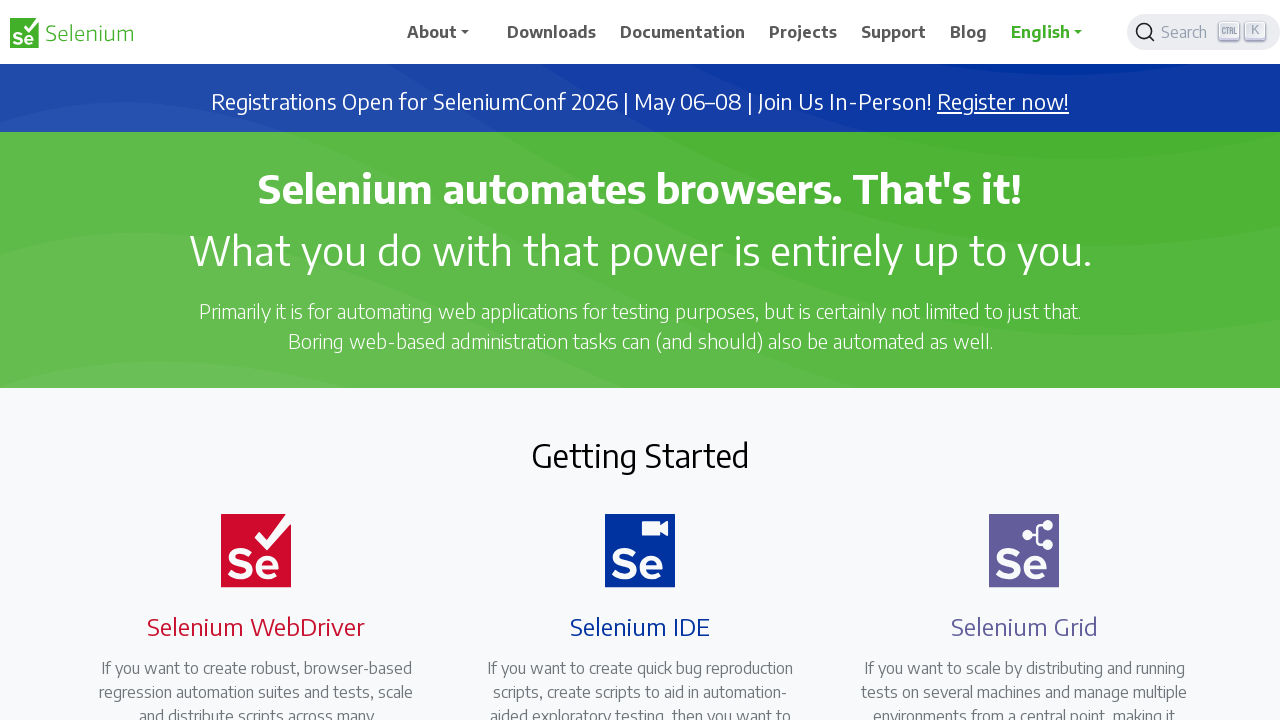

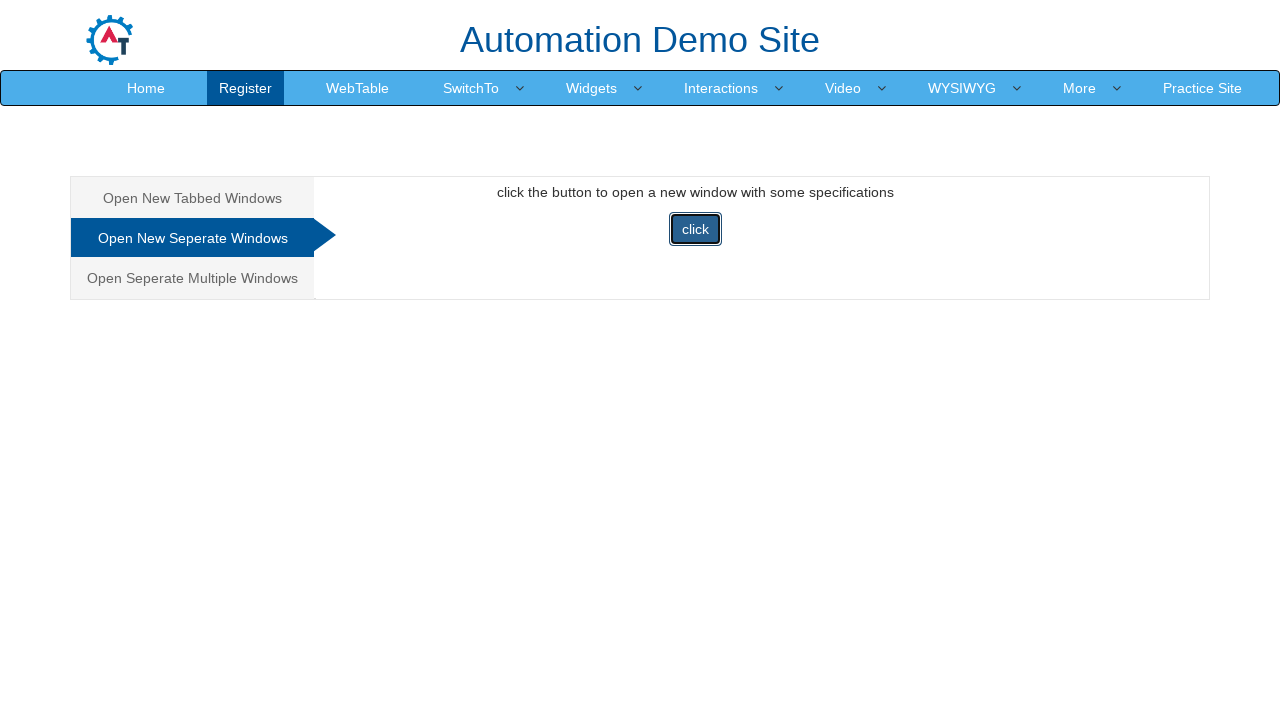